Navigates to the Window Operations page by clicking the link and verifying the page header loads correctly

Starting URL: https://practice-automation.com/

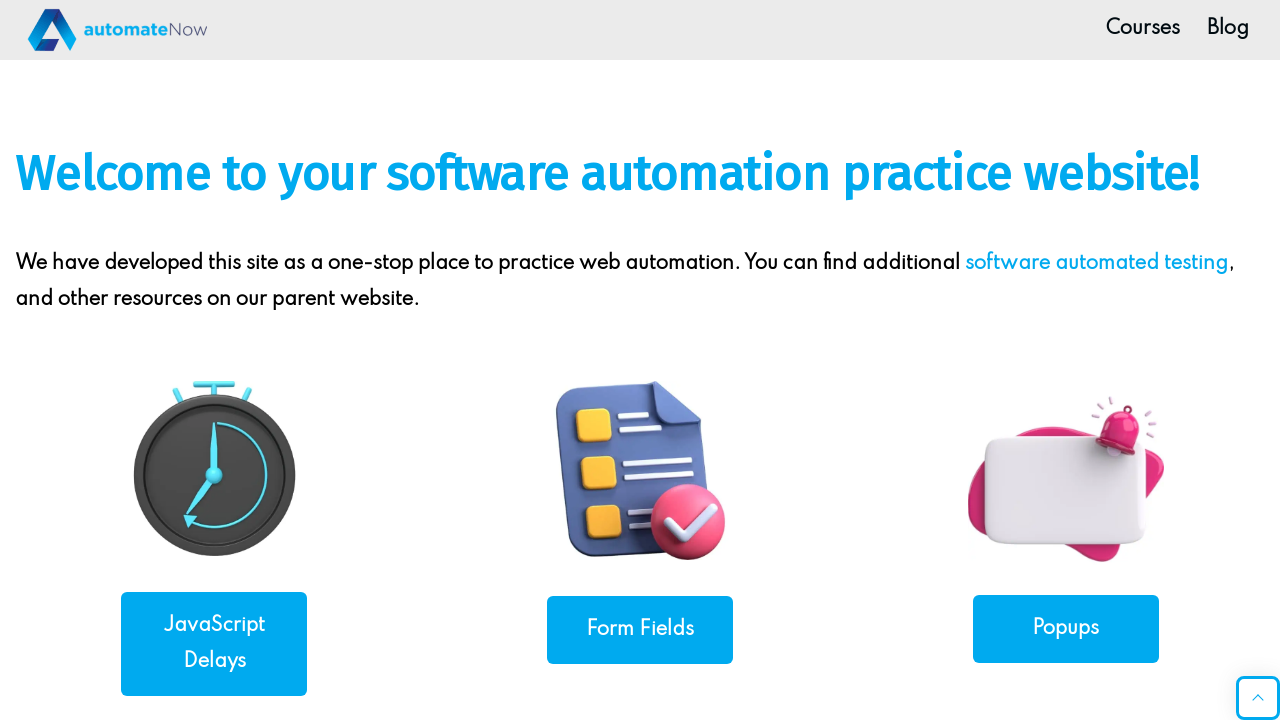

Hovered over the Window Operations link at (640, 360) on a[href='https://practice-automation.com/window-operations/']
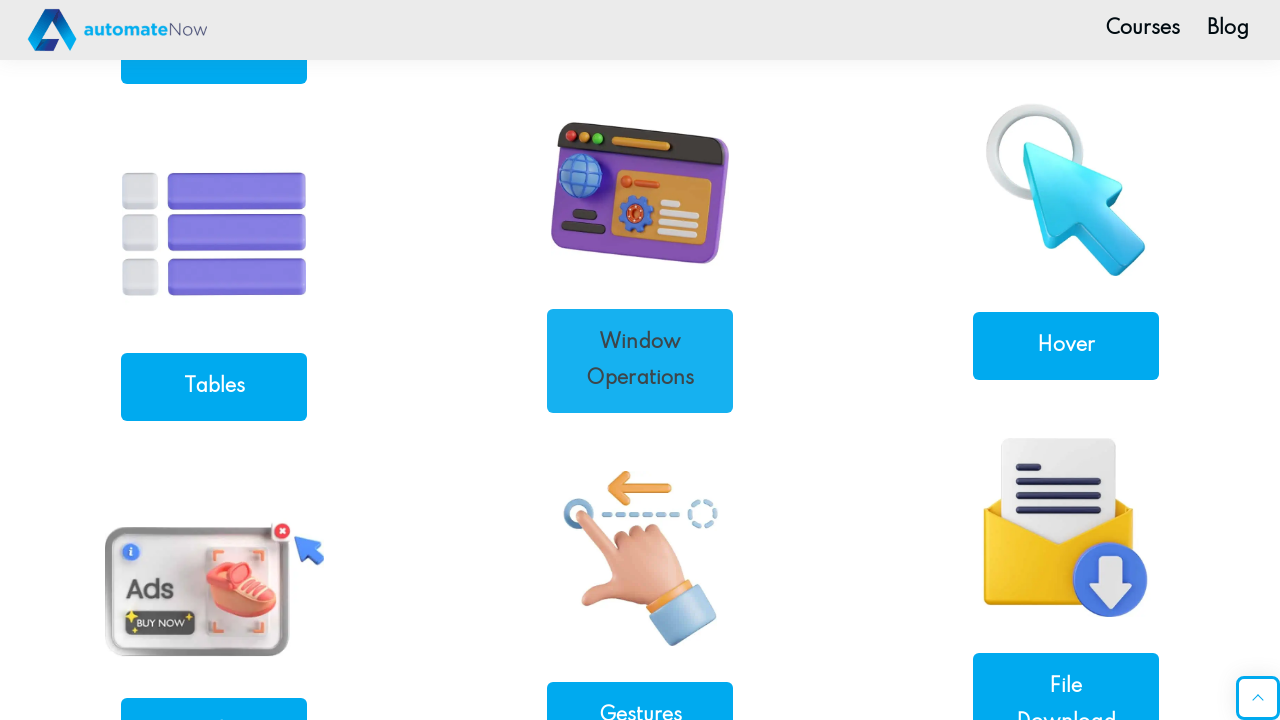

Clicked on the Window Operations link at (640, 360) on a[href='https://practice-automation.com/window-operations/']
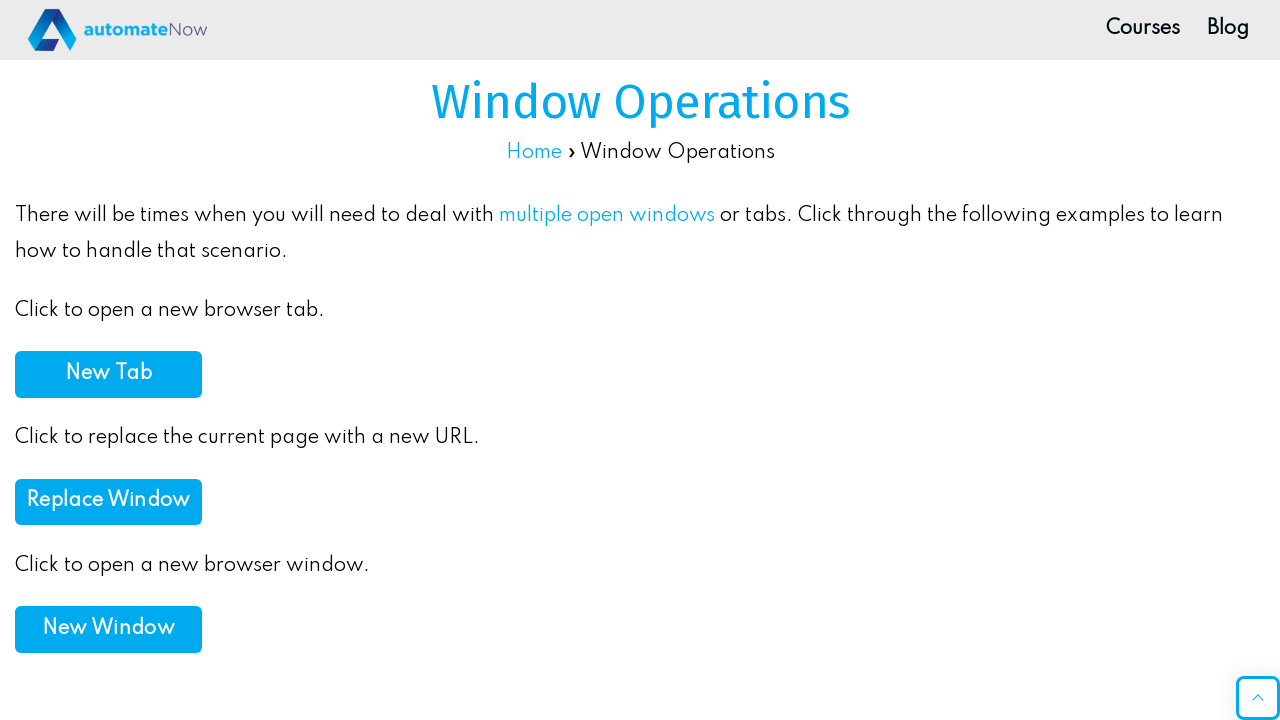

Page header with 'Window Operations' text loaded successfully
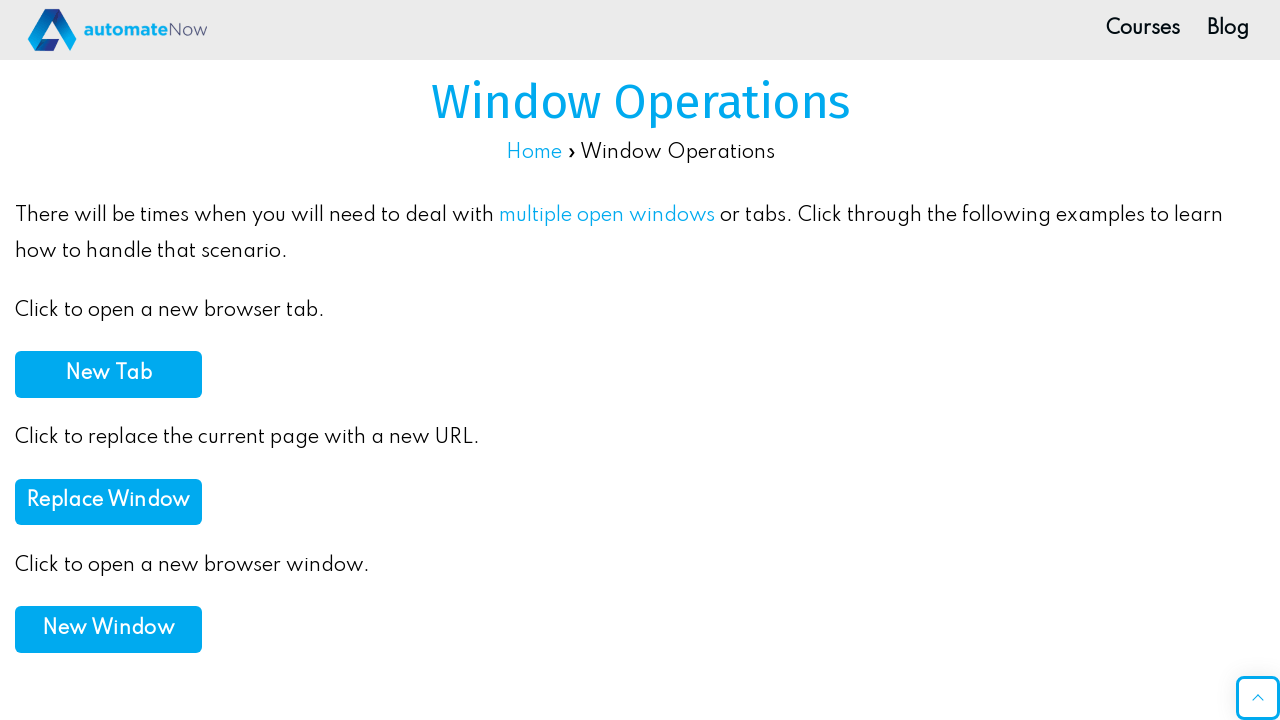

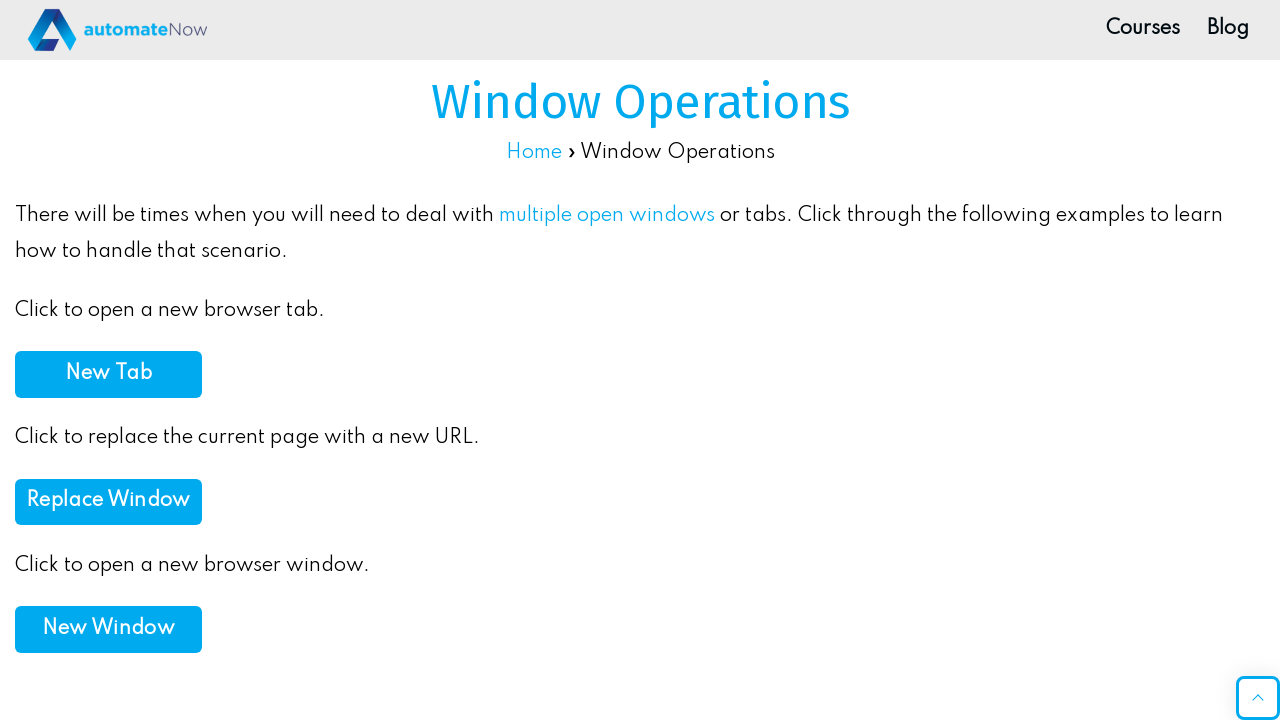